Tests alert handling by clicking a button to trigger an alert and then accepting it

Starting URL: https://grotechminds.com/alert/

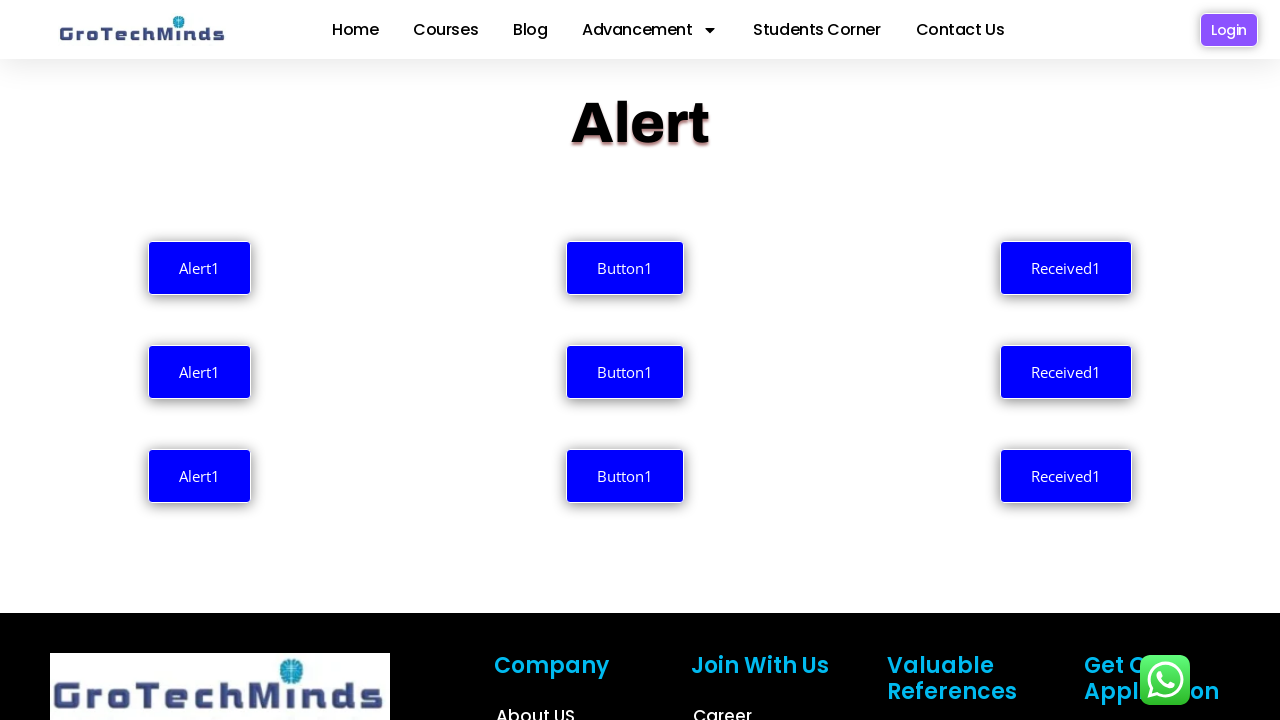

Clicked button to trigger alert popup at (199, 283) on (//div[@class='elementor-widget-container'])[8]
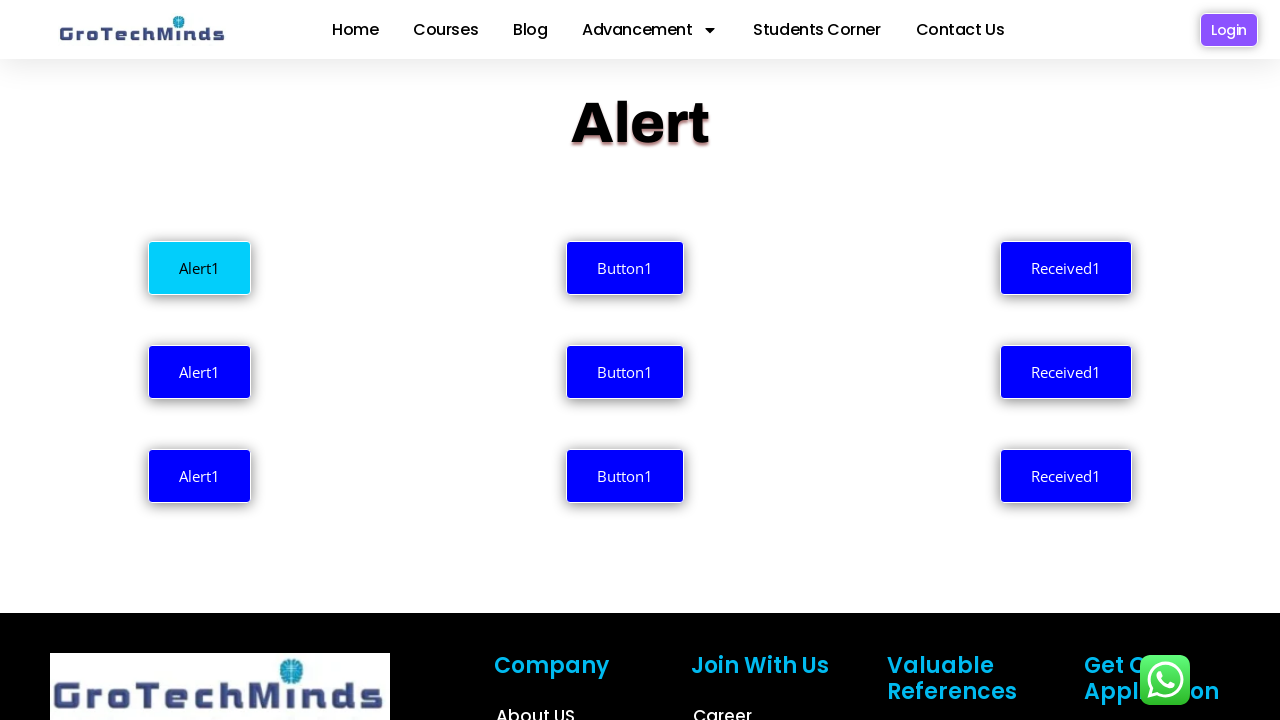

Set up dialog handler to accept alerts
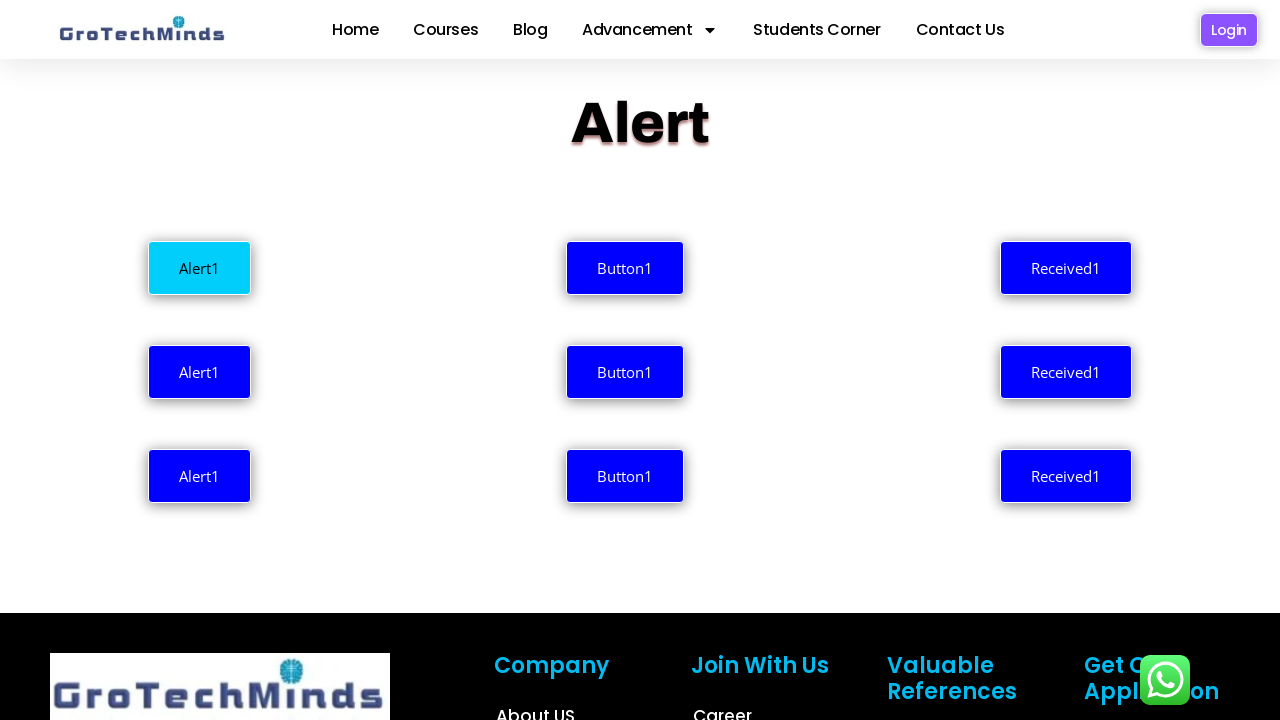

Waited 1 second for alert to be handled
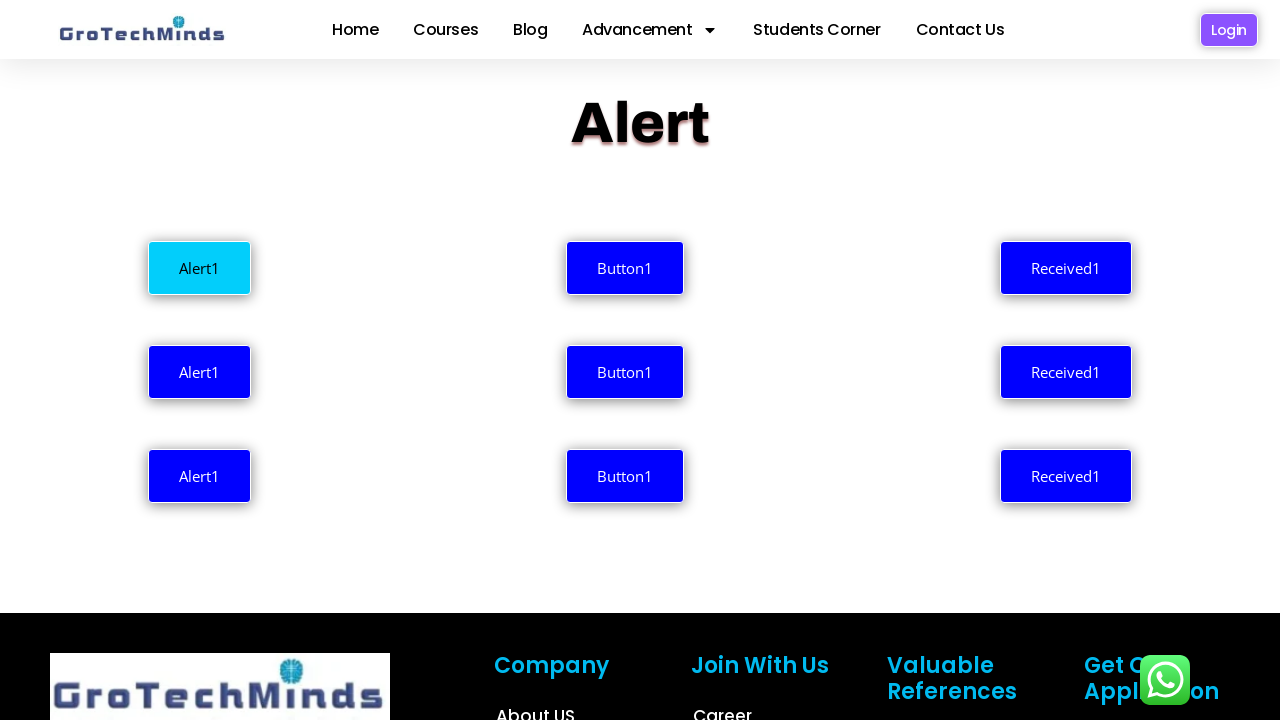

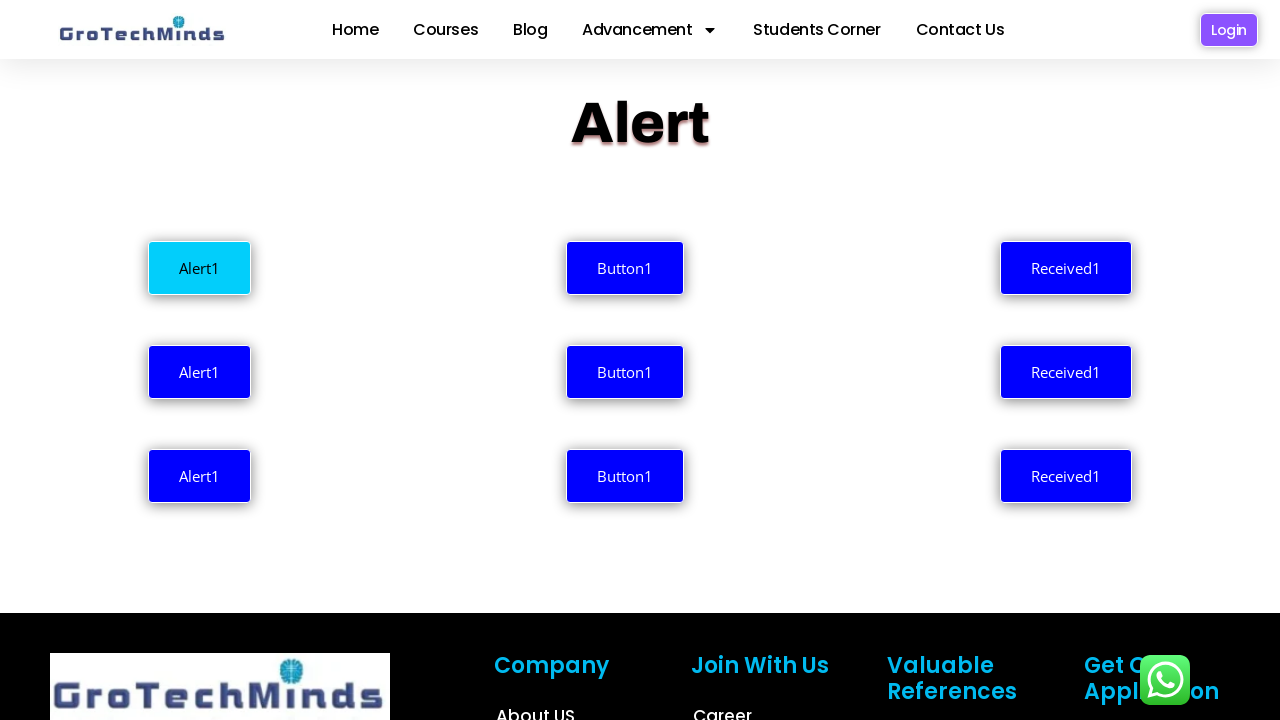